Tests dropdown selection by iterating through option elements and clicking on the desired option, then verifies the selection was made correctly.

Starting URL: http://the-internet.herokuapp.com/dropdown

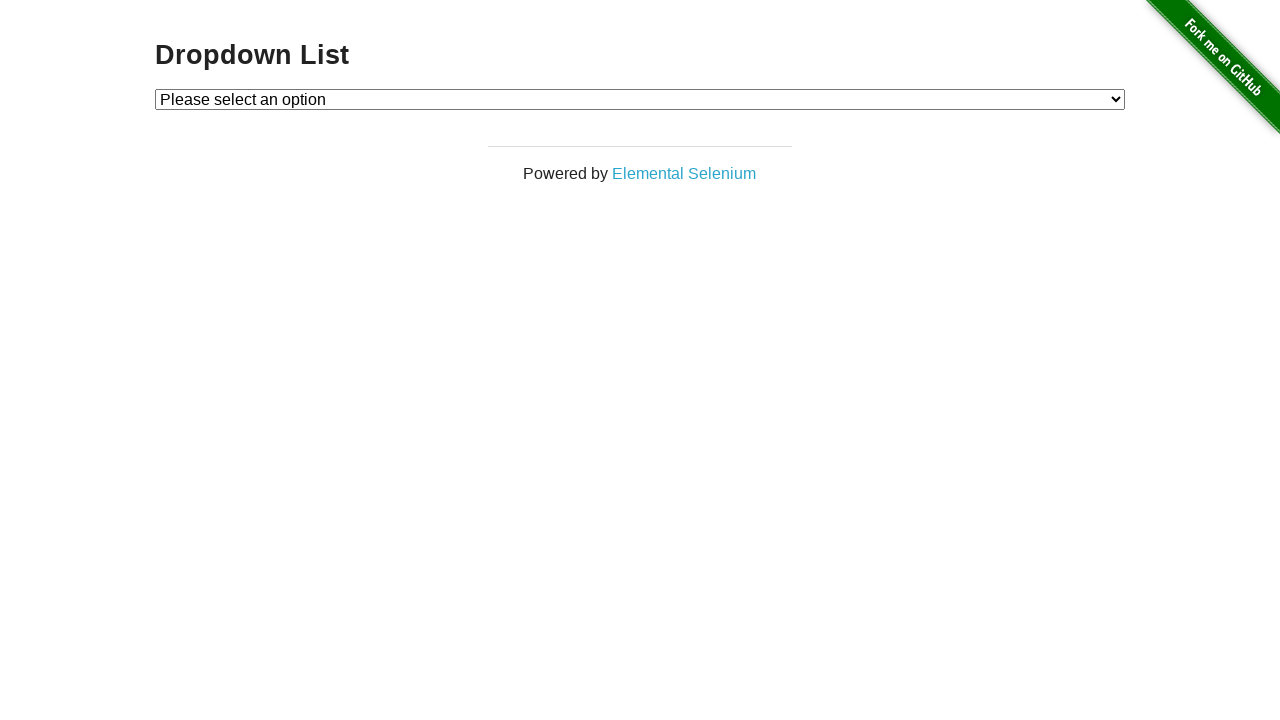

Waited for dropdown element to be present
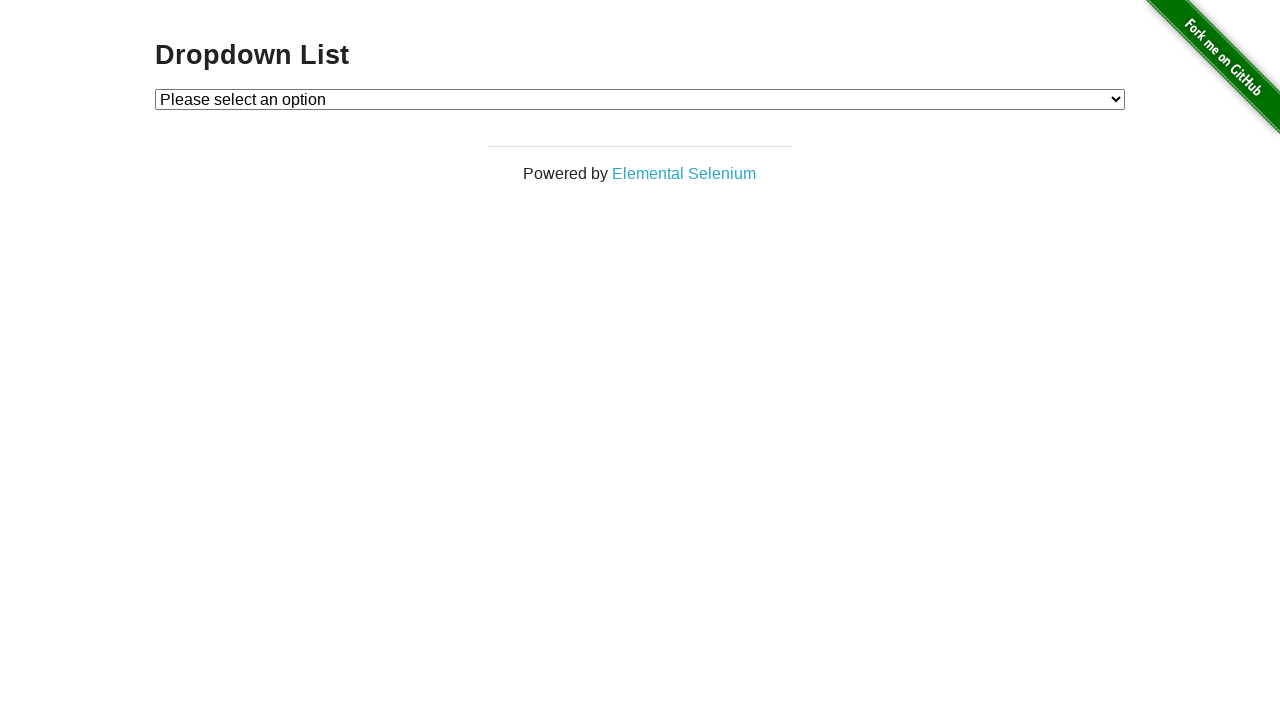

Selected 'Option 1' from dropdown on #dropdown
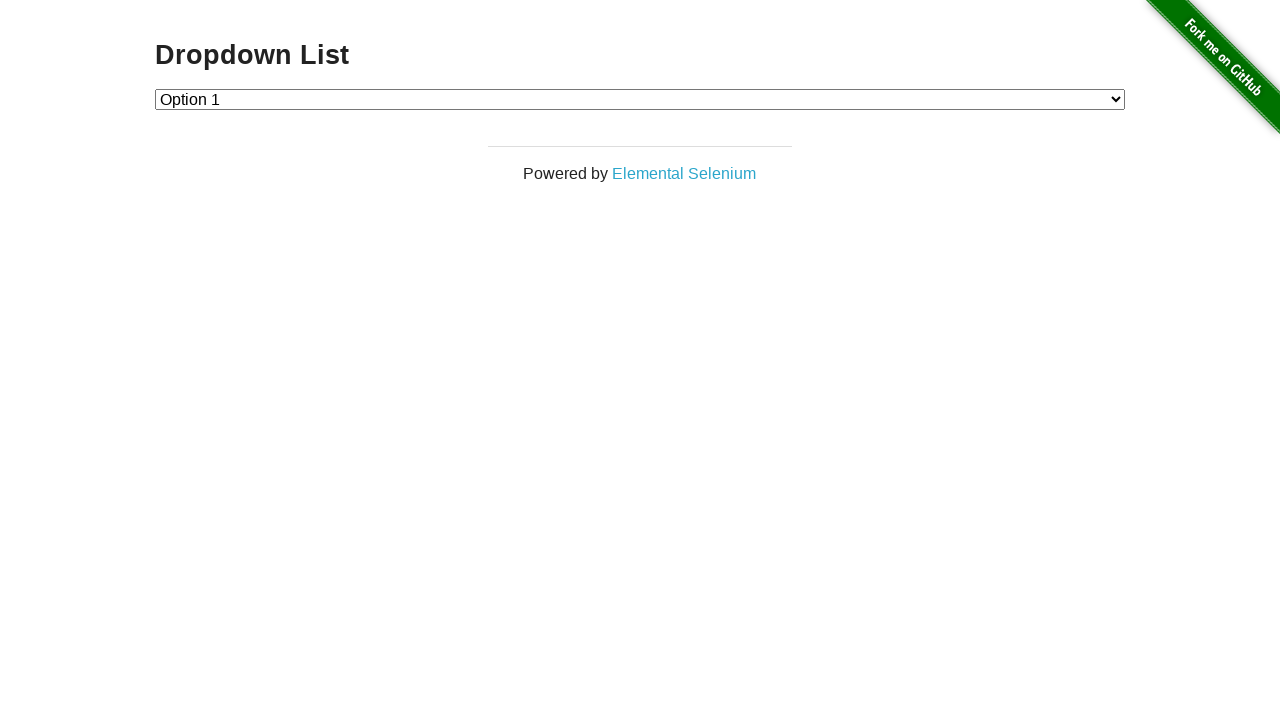

Retrieved selected dropdown value
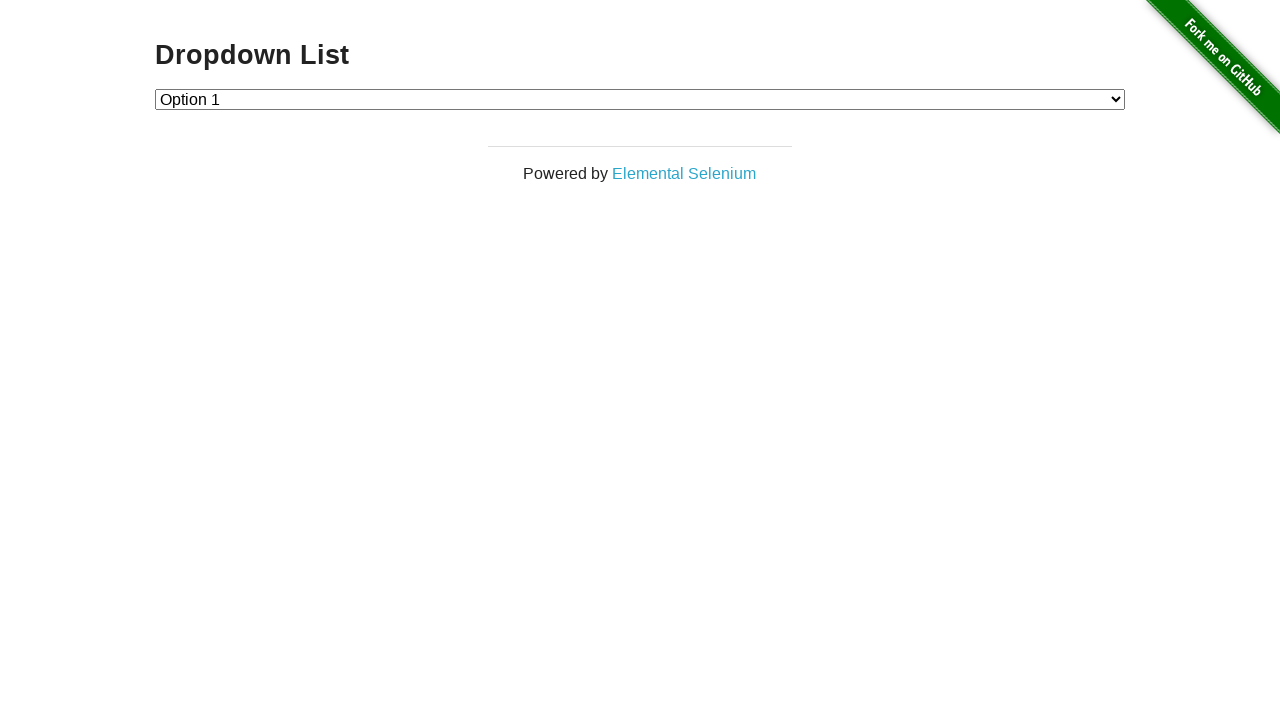

Verified that dropdown selection is correct (value='1')
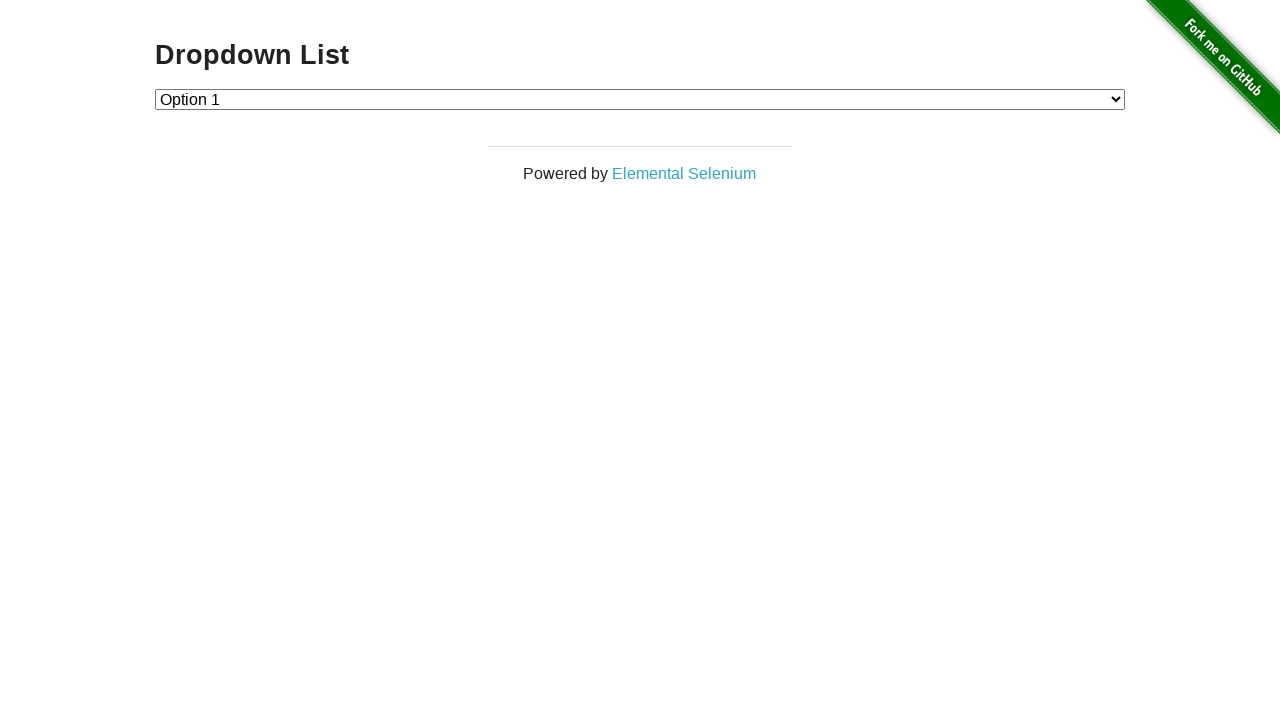

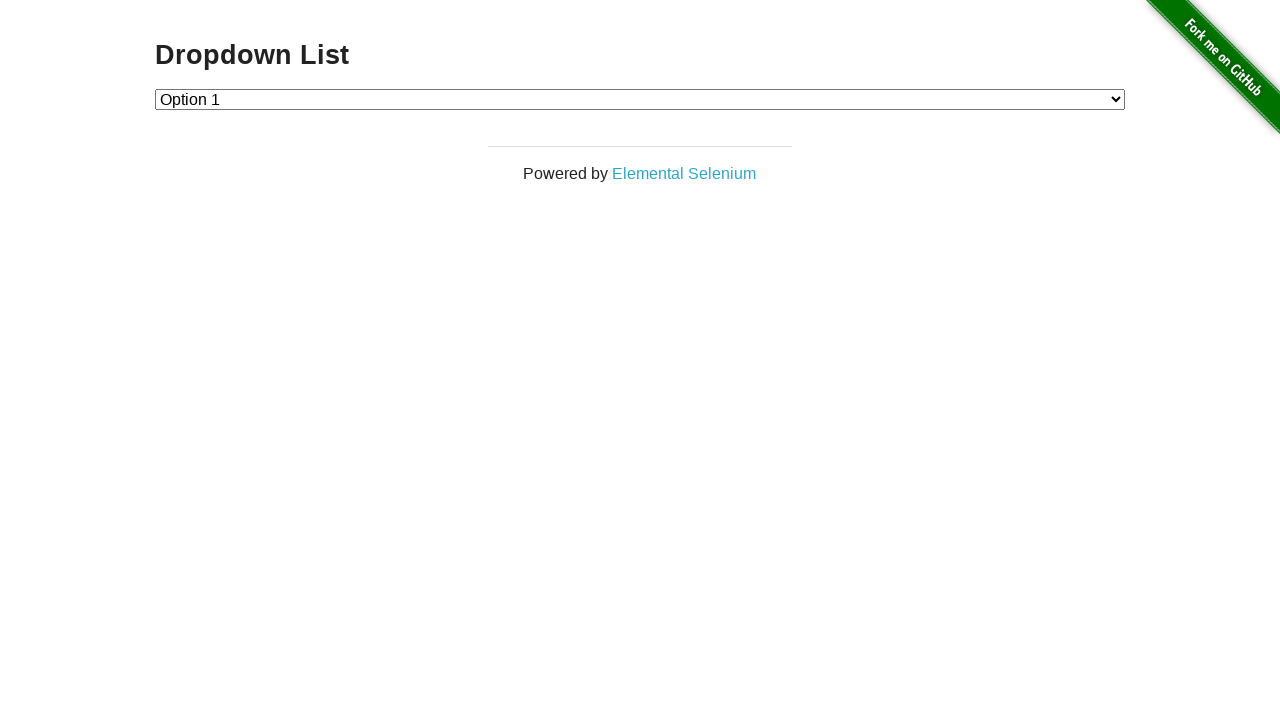